Tests checkbox handling by selecting and deselecting multiple checkboxes on a test automation practice page

Starting URL: https://testautomationpractice.blogspot.com/

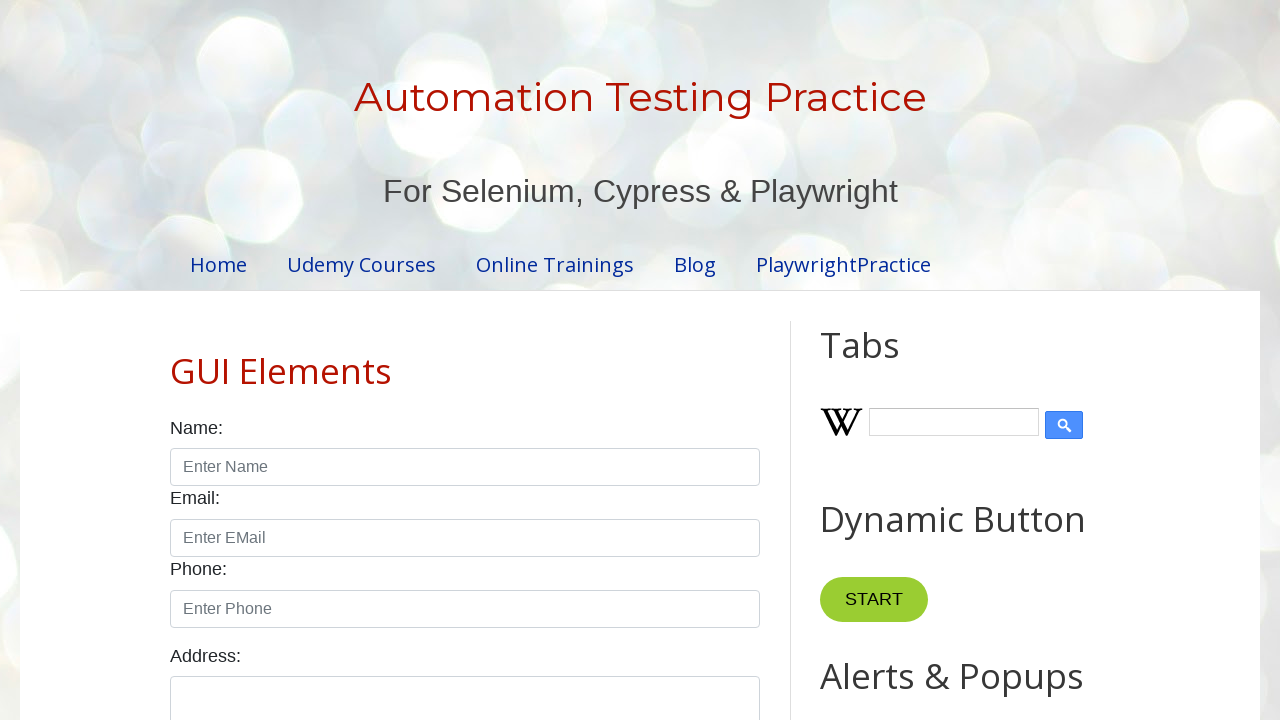

Located all checkboxes with form-check-input class
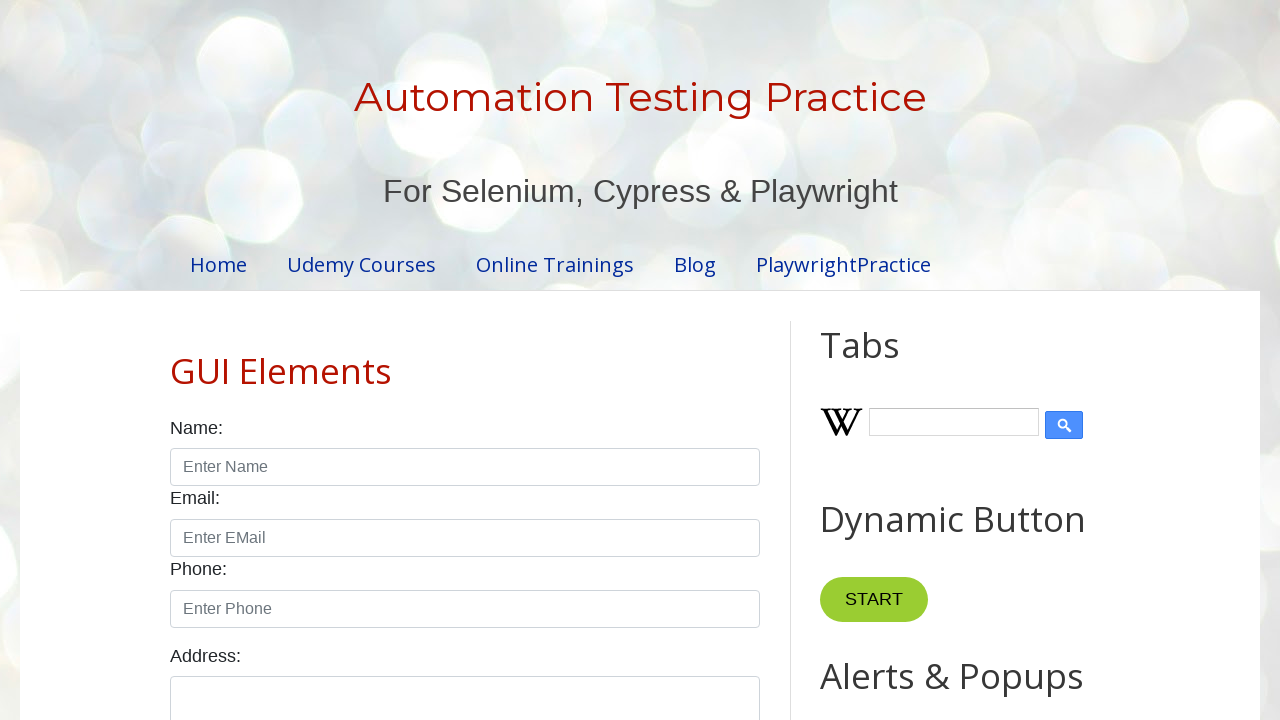

Found 7 checkboxes on the page
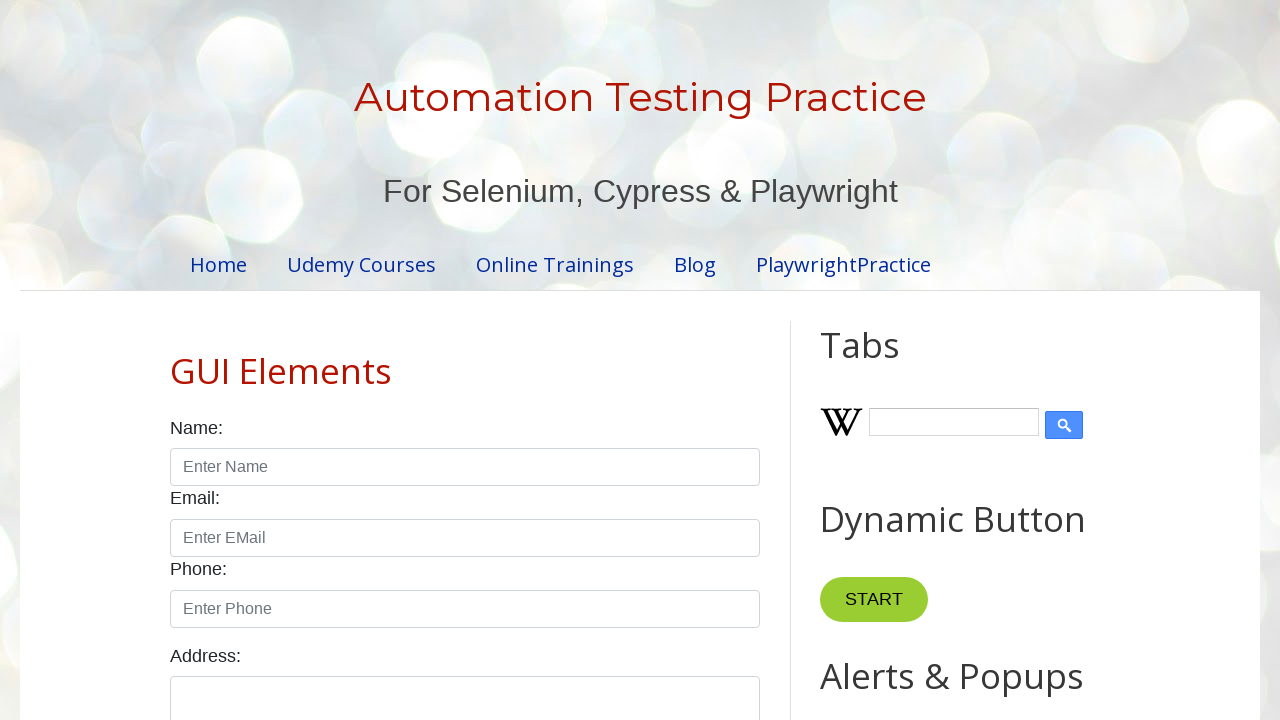

Clicked checkbox at position 6 (selecting from the end) at (262, 361) on xpath=//input[@class='form-check-input' and @type='checkbox'] >> nth=6
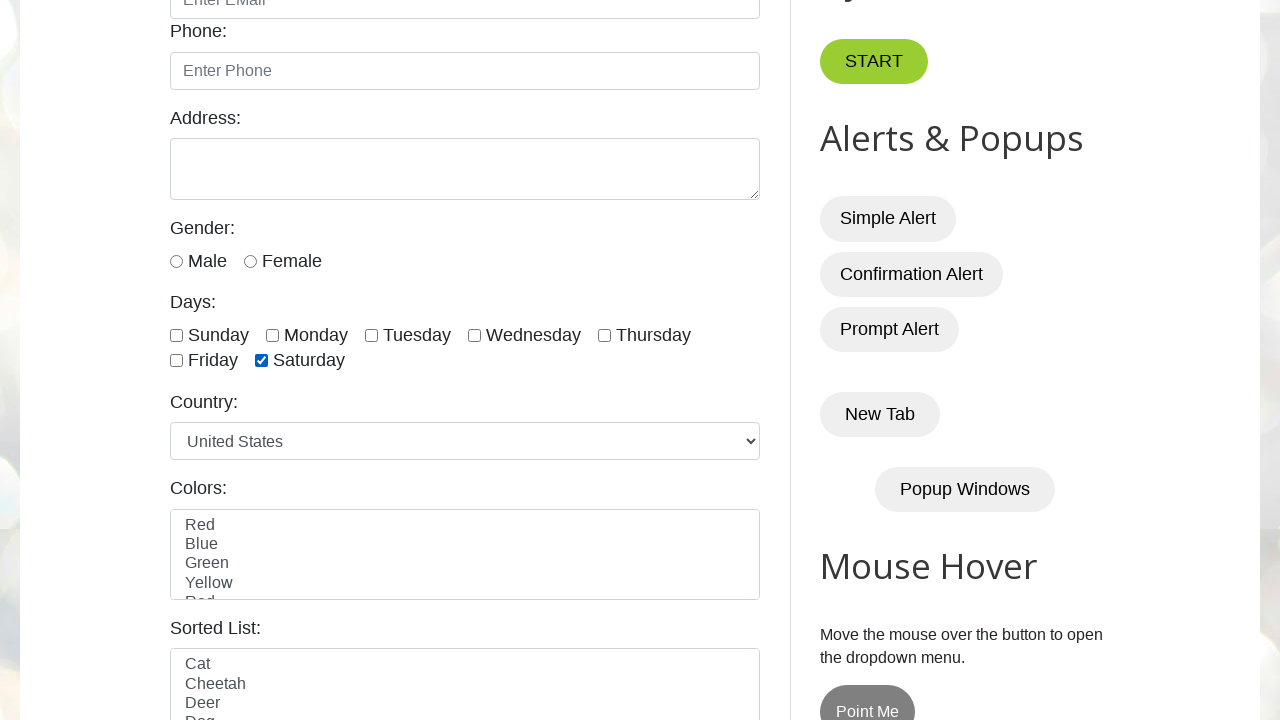

Clicked checkbox at position 5 (selecting from the end) at (176, 361) on xpath=//input[@class='form-check-input' and @type='checkbox'] >> nth=5
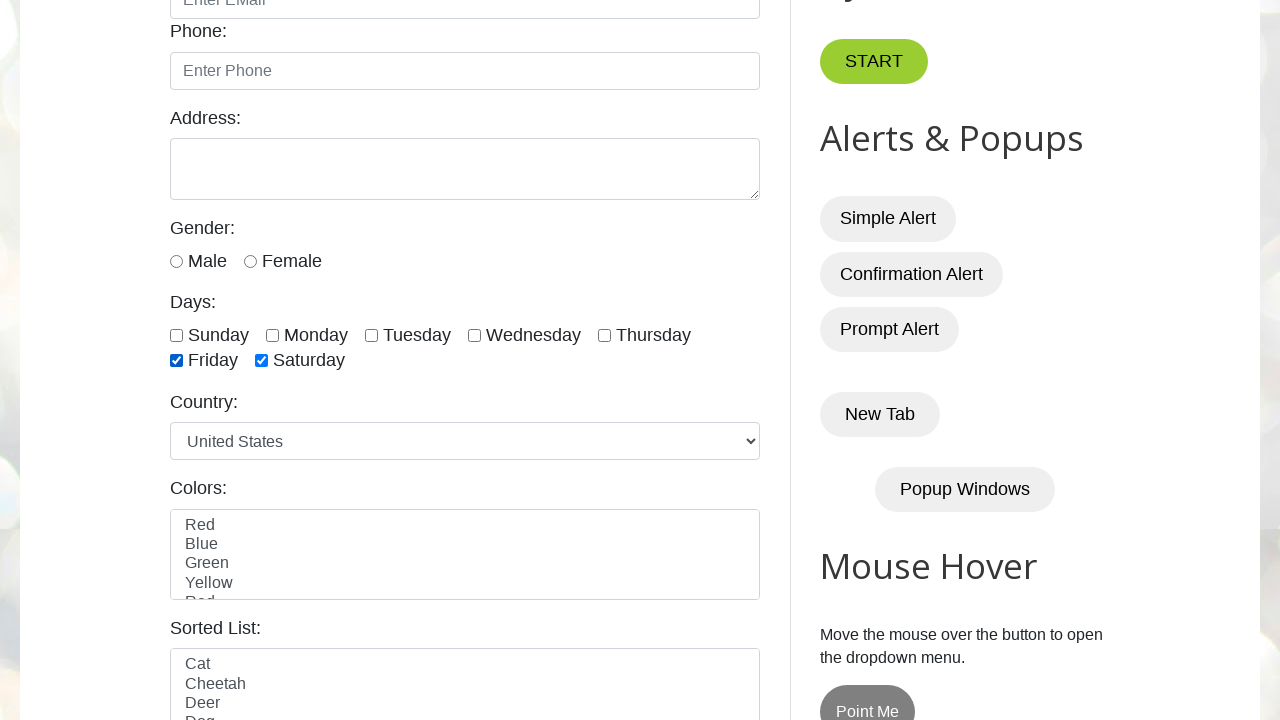

Clicked checkbox at position 4 (selecting from the end) at (604, 335) on xpath=//input[@class='form-check-input' and @type='checkbox'] >> nth=4
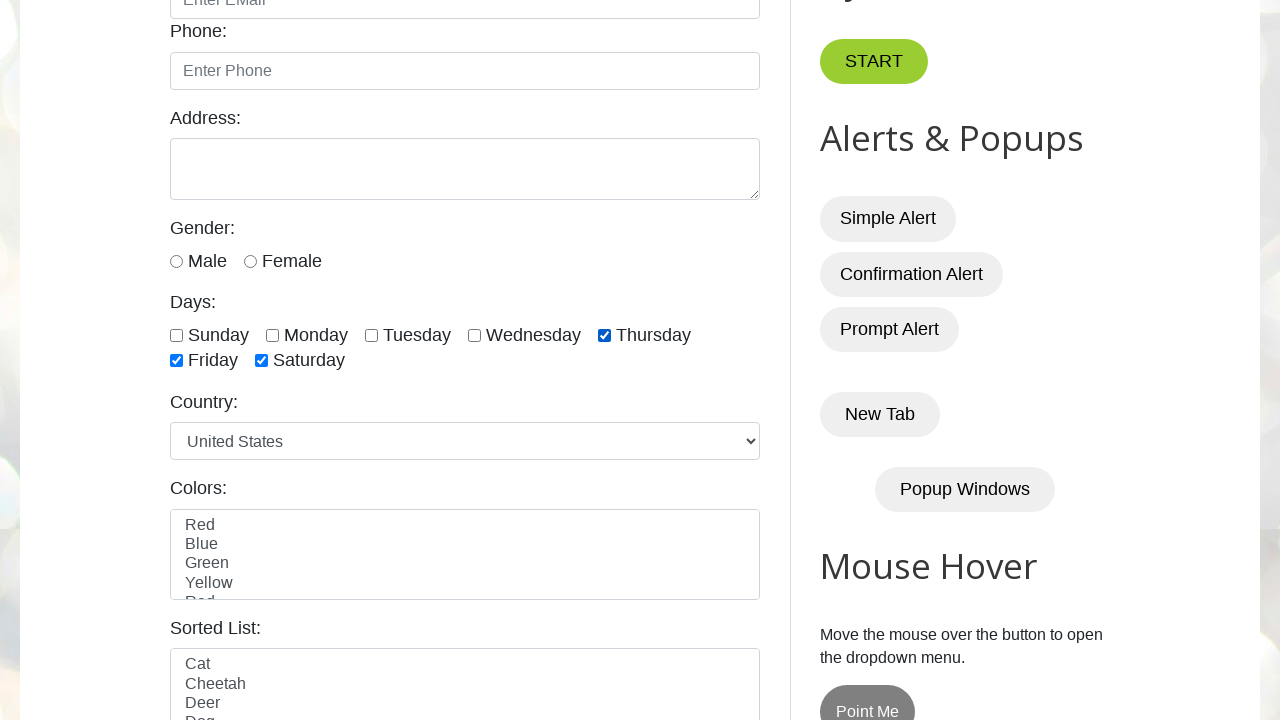

Clicked checkbox at position 0 (selecting from the beginning) at (176, 335) on xpath=//input[@class='form-check-input' and @type='checkbox'] >> nth=0
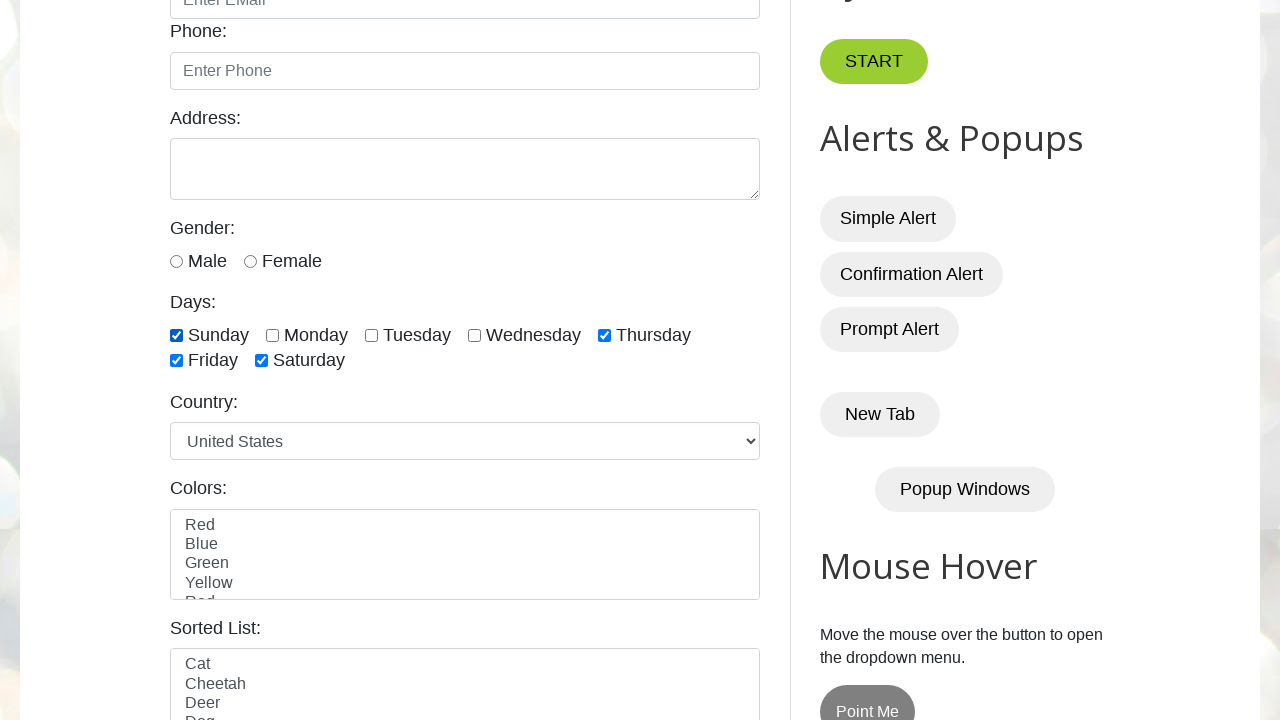

Clicked checkbox at position 1 (selecting from the beginning) at (272, 335) on xpath=//input[@class='form-check-input' and @type='checkbox'] >> nth=1
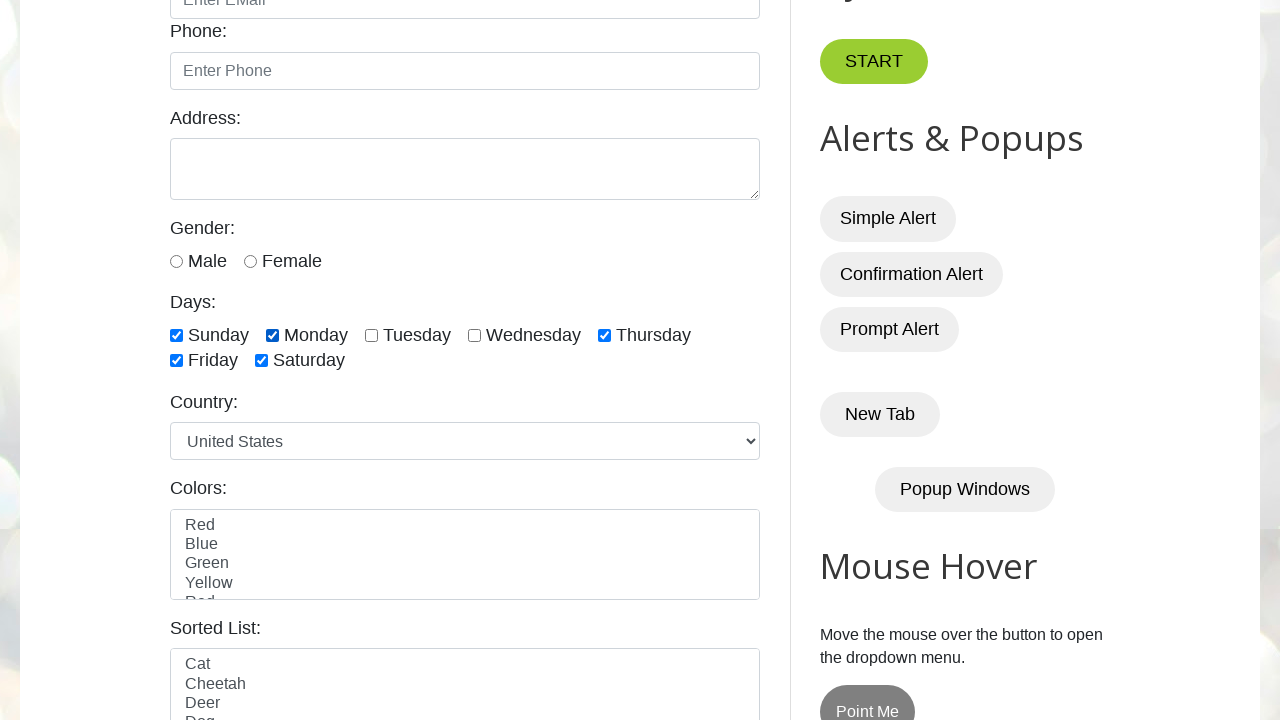

Clicked checkbox at position 2 (selecting from the beginning) at (372, 335) on xpath=//input[@class='form-check-input' and @type='checkbox'] >> nth=2
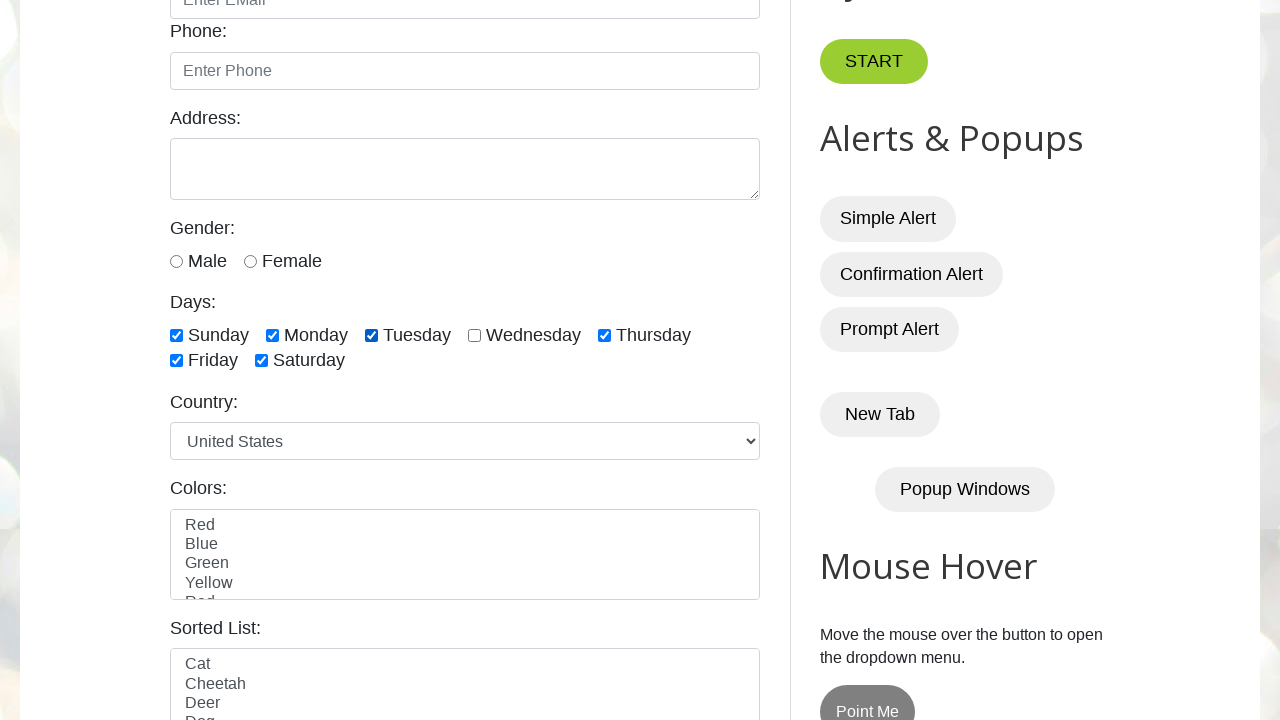

Waited 5 seconds to observe selected checkboxes
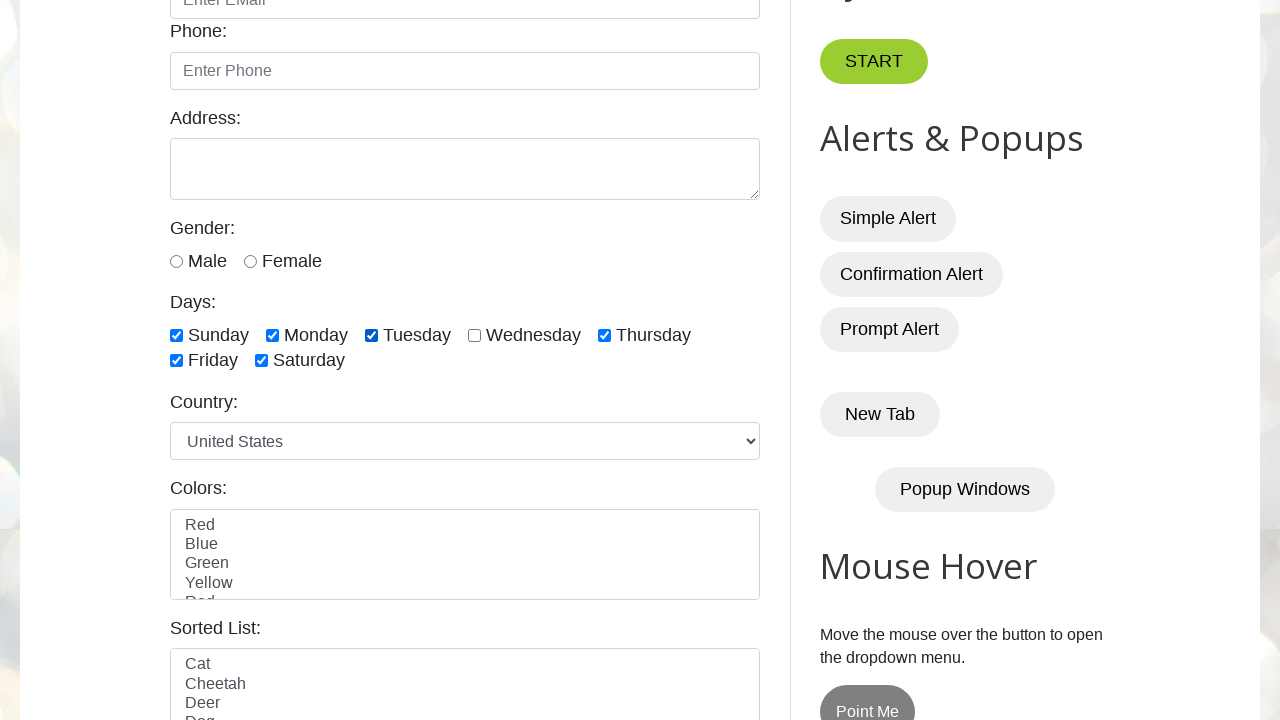

Deselected checkbox at position 0 at (176, 335) on xpath=//input[@class='form-check-input' and @type='checkbox'] >> nth=0
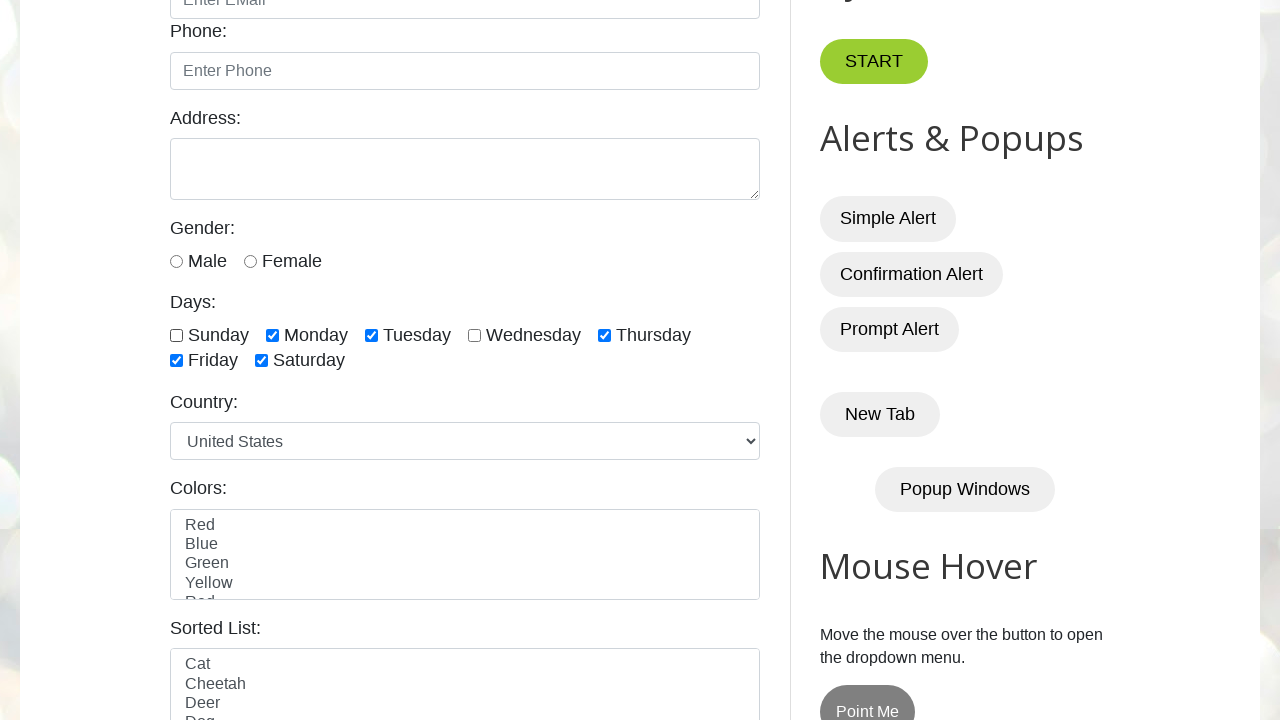

Deselected checkbox at position 1 at (272, 335) on xpath=//input[@class='form-check-input' and @type='checkbox'] >> nth=1
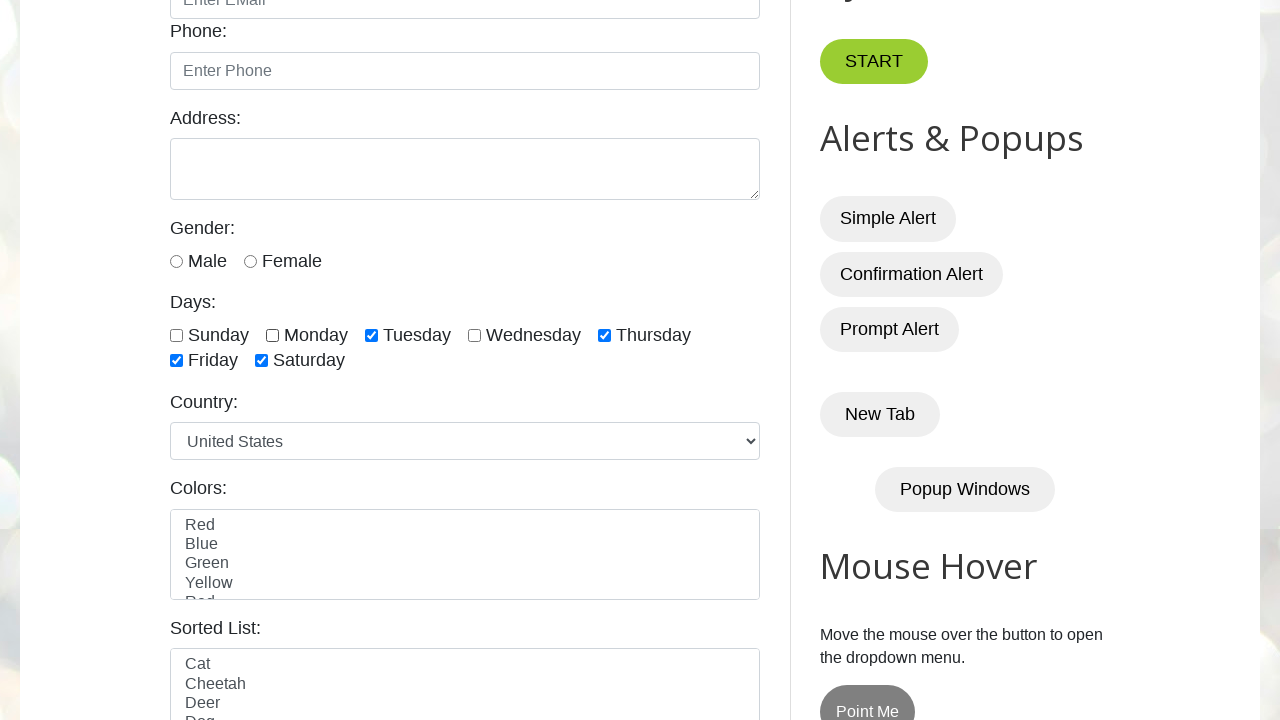

Deselected checkbox at position 2 at (372, 335) on xpath=//input[@class='form-check-input' and @type='checkbox'] >> nth=2
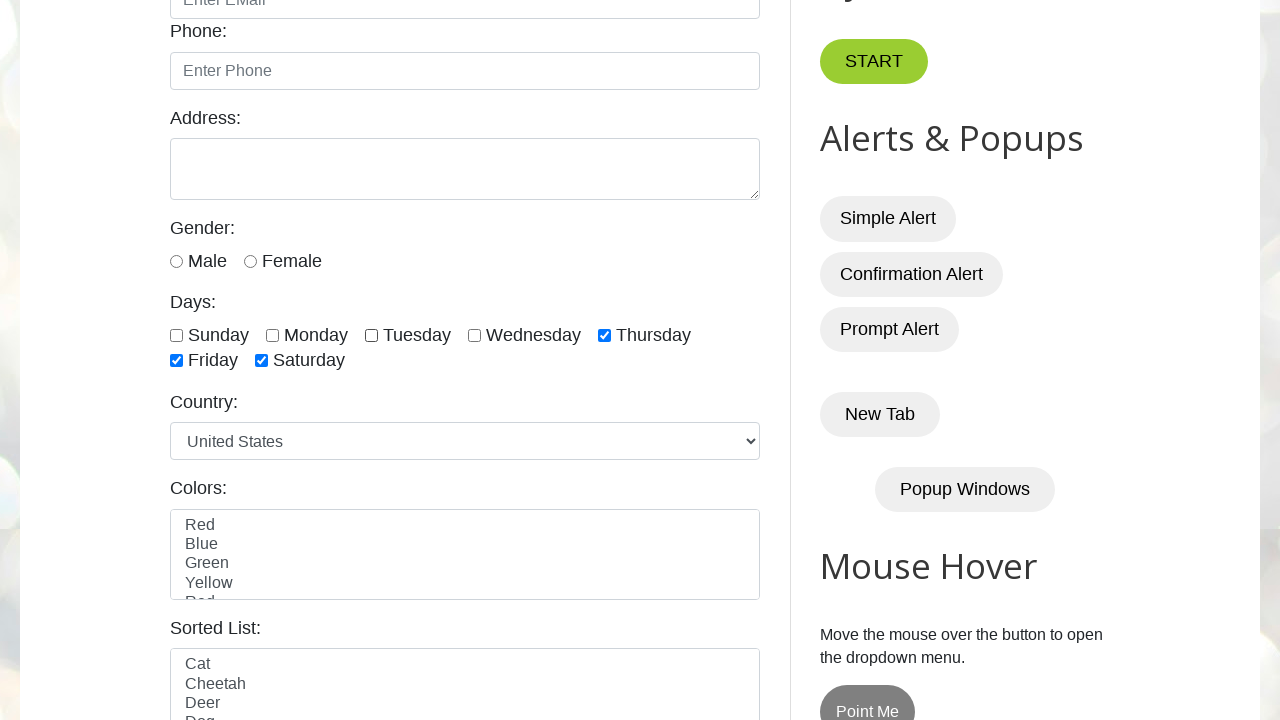

Deselected checkbox at position 4 at (604, 335) on xpath=//input[@class='form-check-input' and @type='checkbox'] >> nth=4
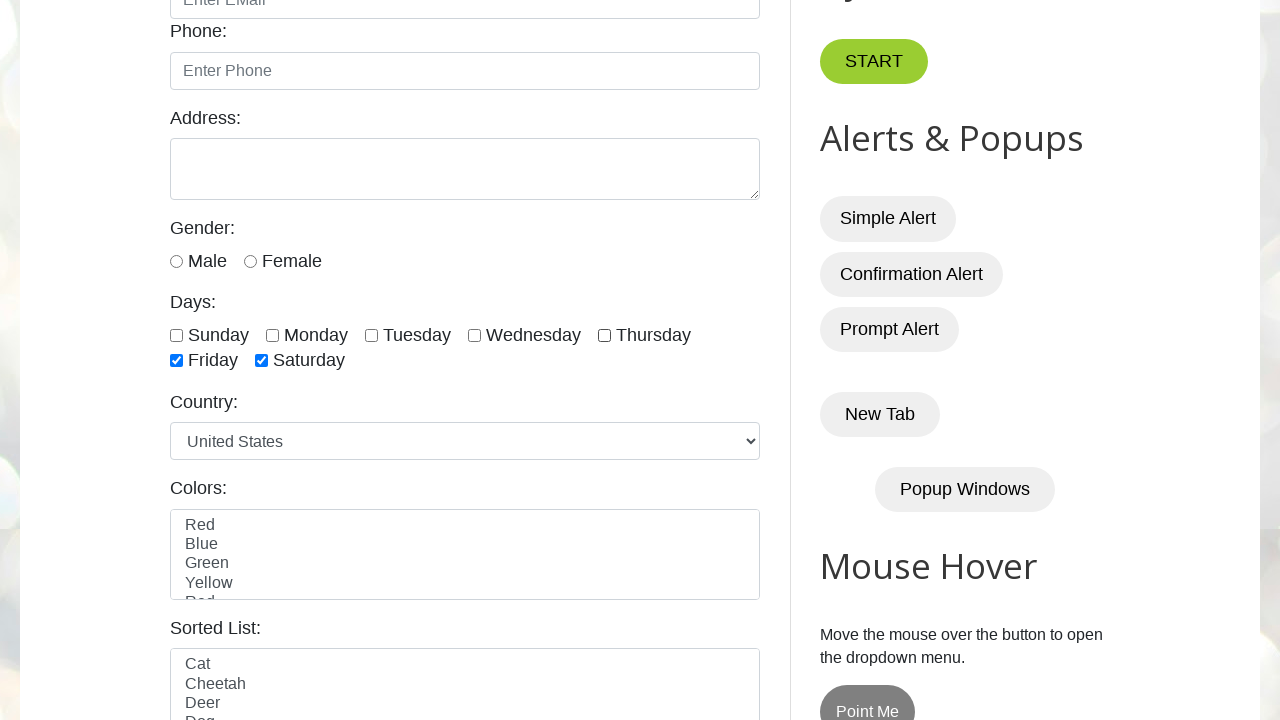

Deselected checkbox at position 5 at (176, 361) on xpath=//input[@class='form-check-input' and @type='checkbox'] >> nth=5
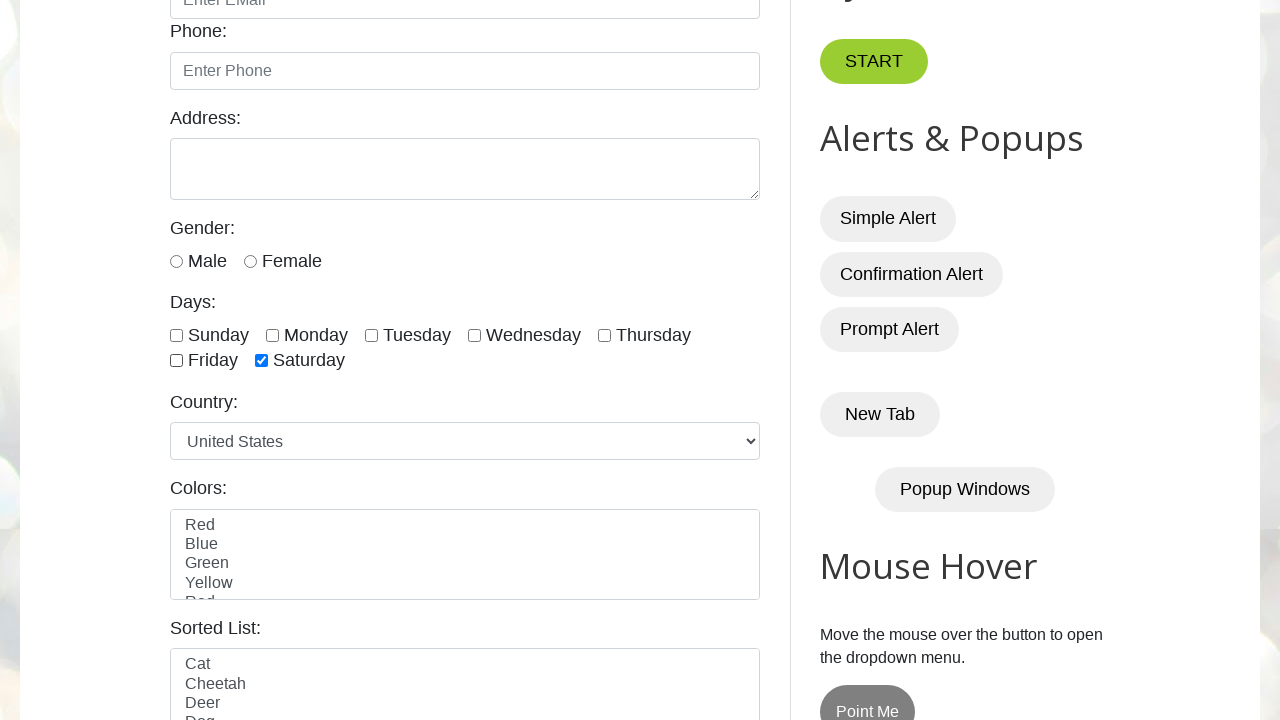

Deselected checkbox at position 6 at (262, 361) on xpath=//input[@class='form-check-input' and @type='checkbox'] >> nth=6
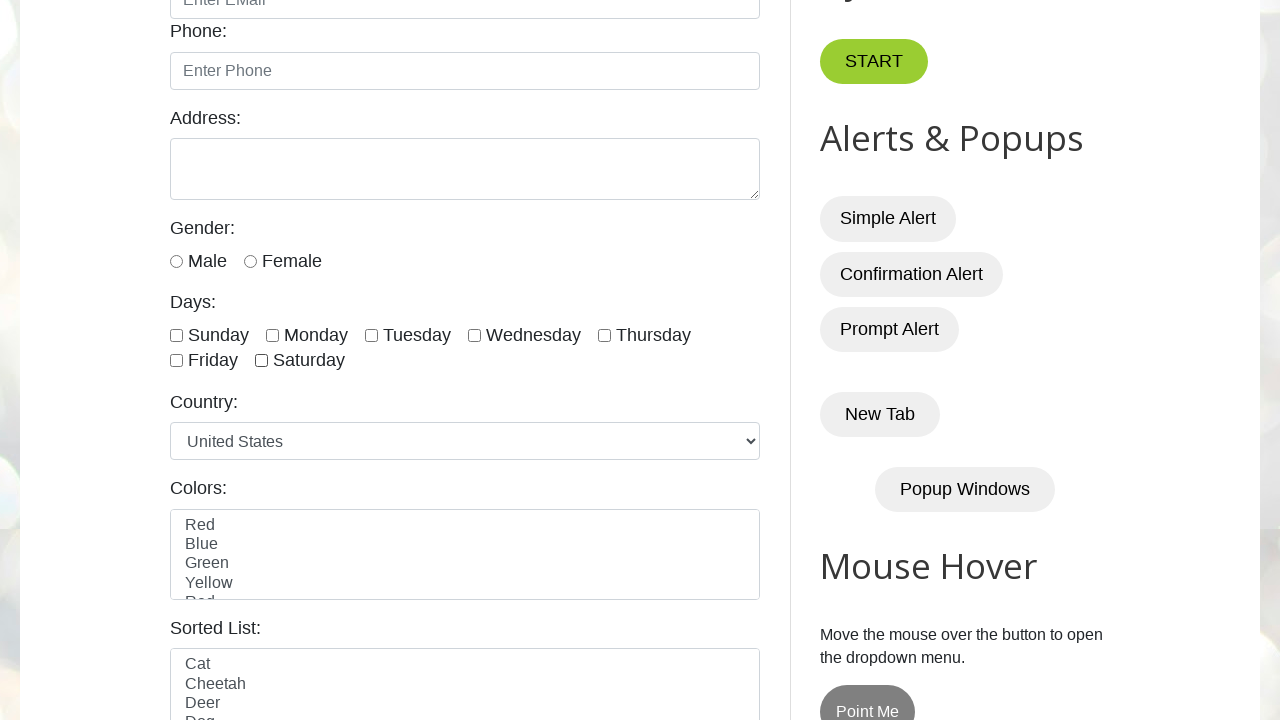

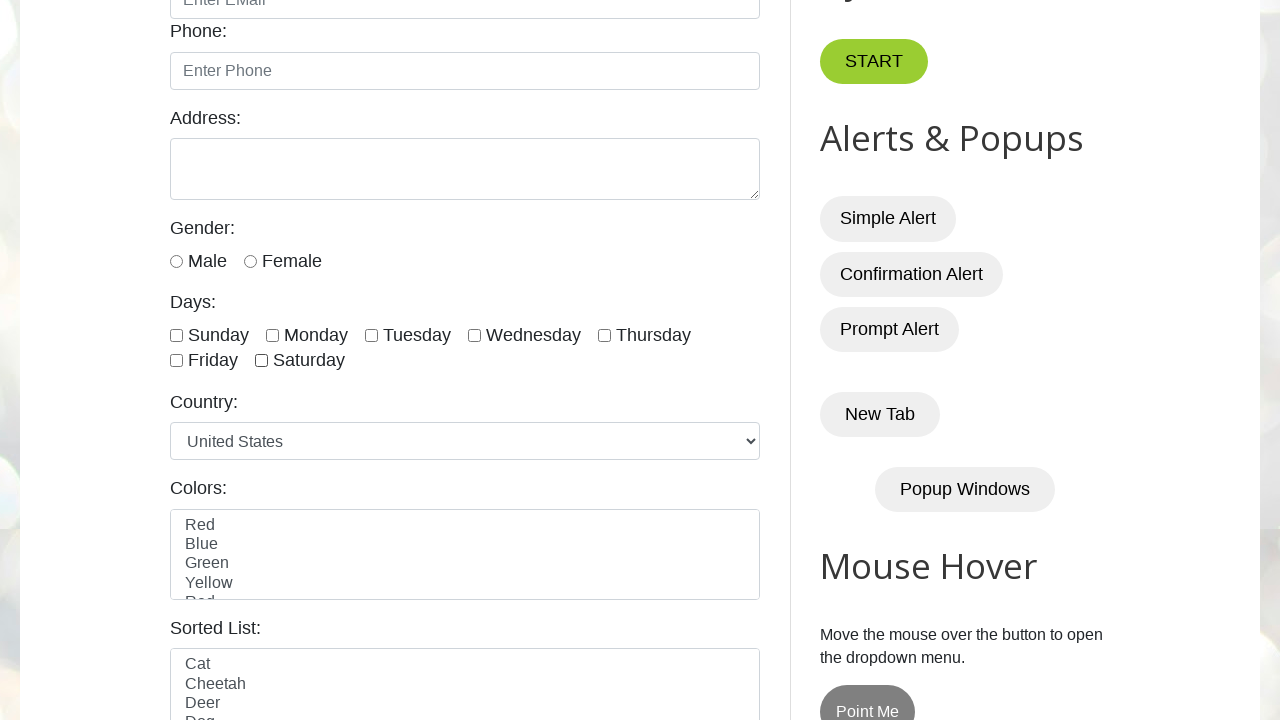